Tests window handling by clicking a link that opens a new tab, switching to it, and extracting text from an element

Starting URL: https://rahulshettyacademy.com/loginpagePractise/

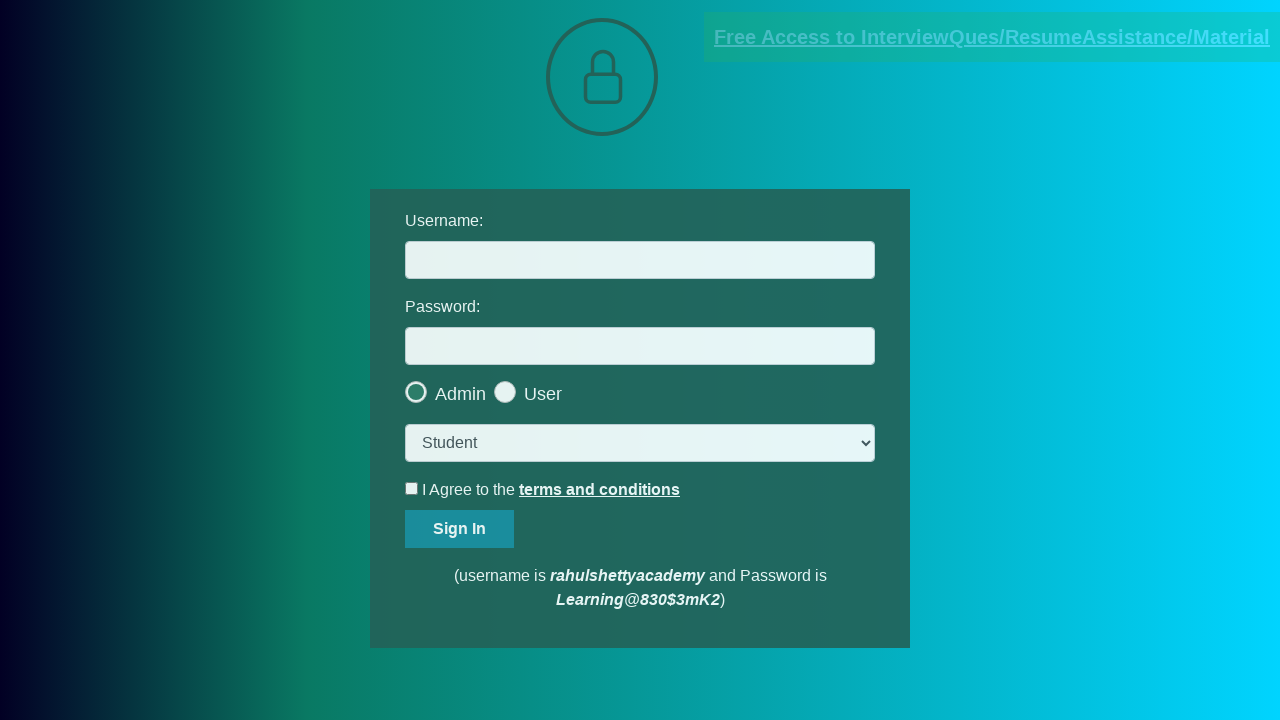

Clicked link with class 'blinkingText' to open new tab at (992, 37) on xpath=//a[@class='blinkingText']
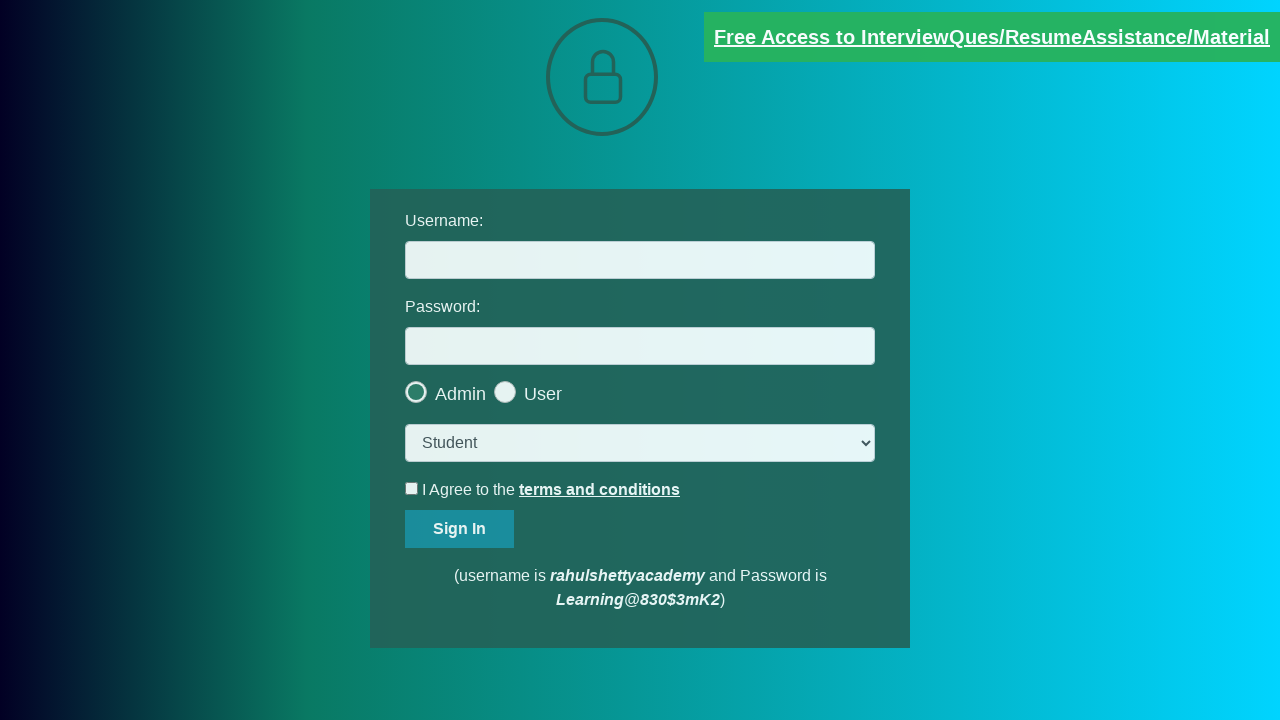

Extracted username text from new tab: mentor@rahulshettyacademy.com
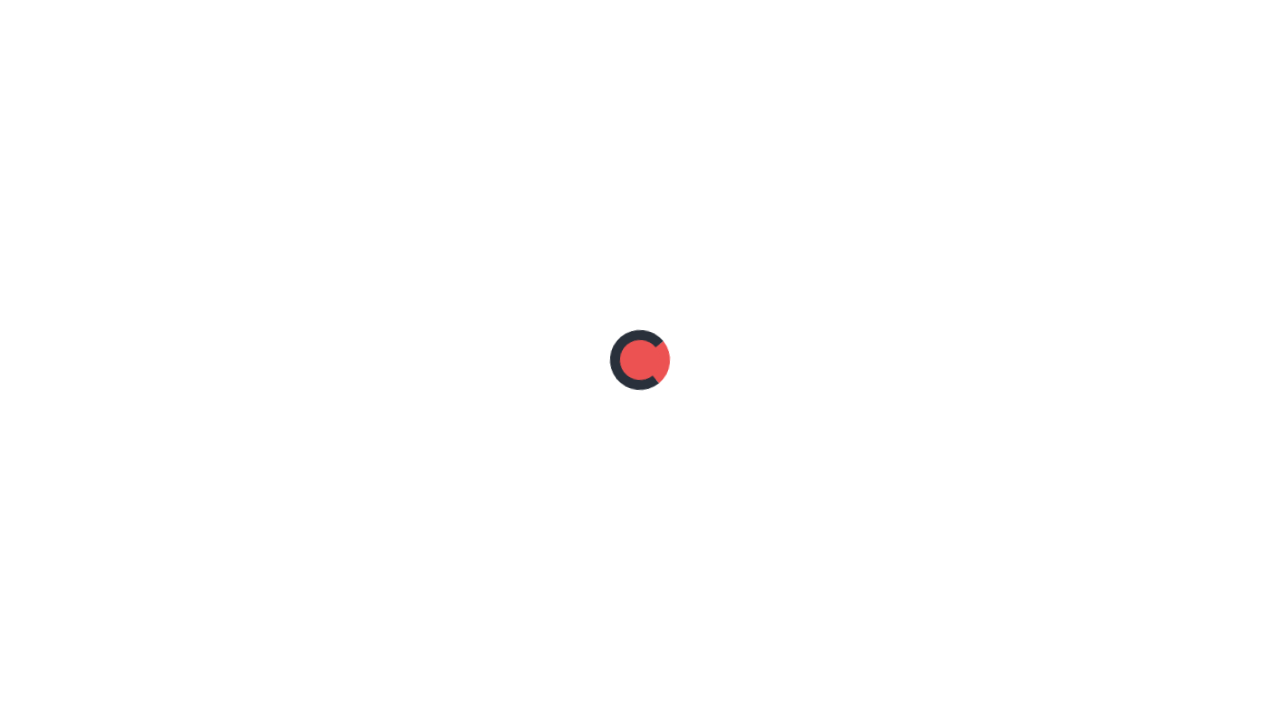

Closed the new tab
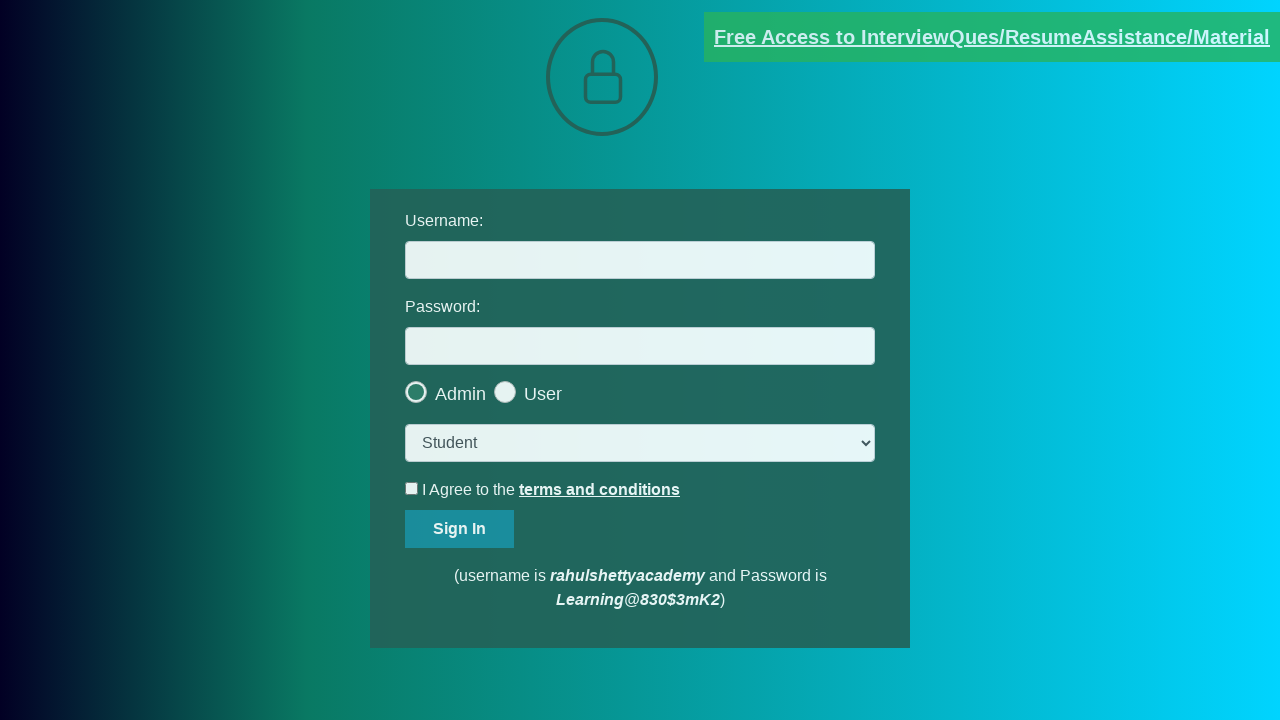

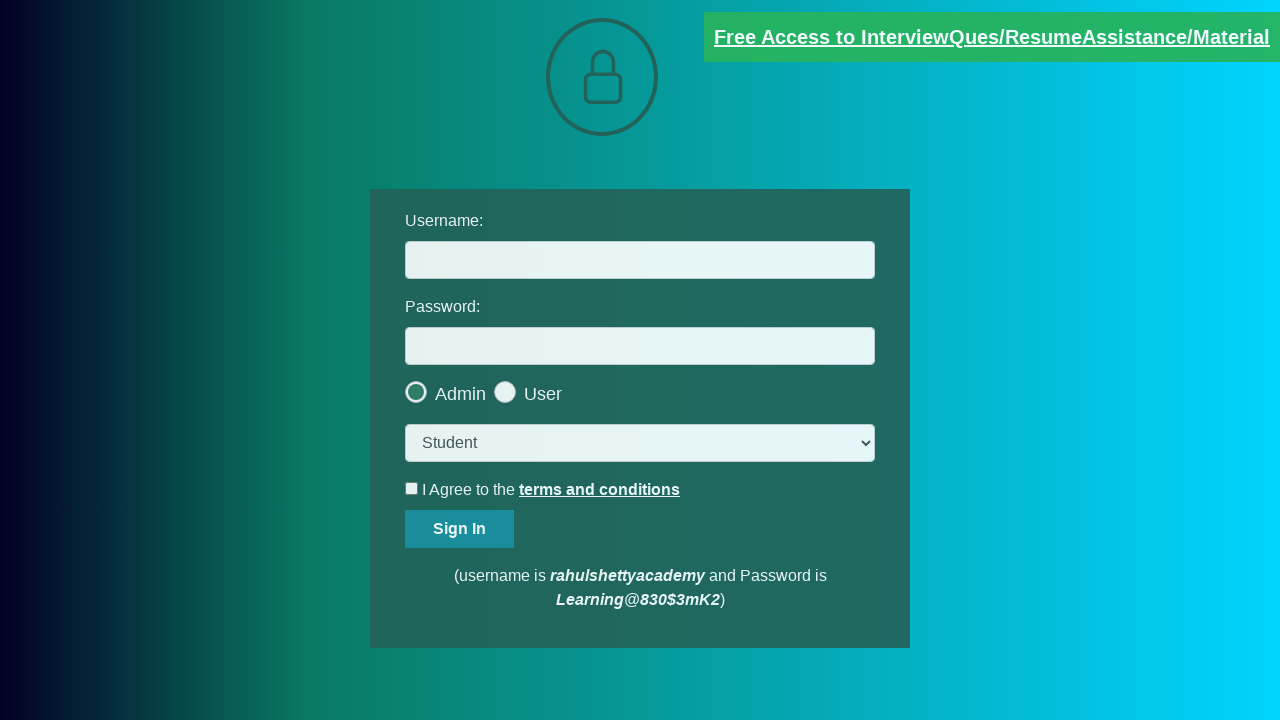